Tests JavaScript prompt alert handling by clicking a button to trigger a prompt, entering text into the prompt dialog, accepting it, and verifying the result text is displayed correctly.

Starting URL: http://the-internet.herokuapp.com/javascript_alerts

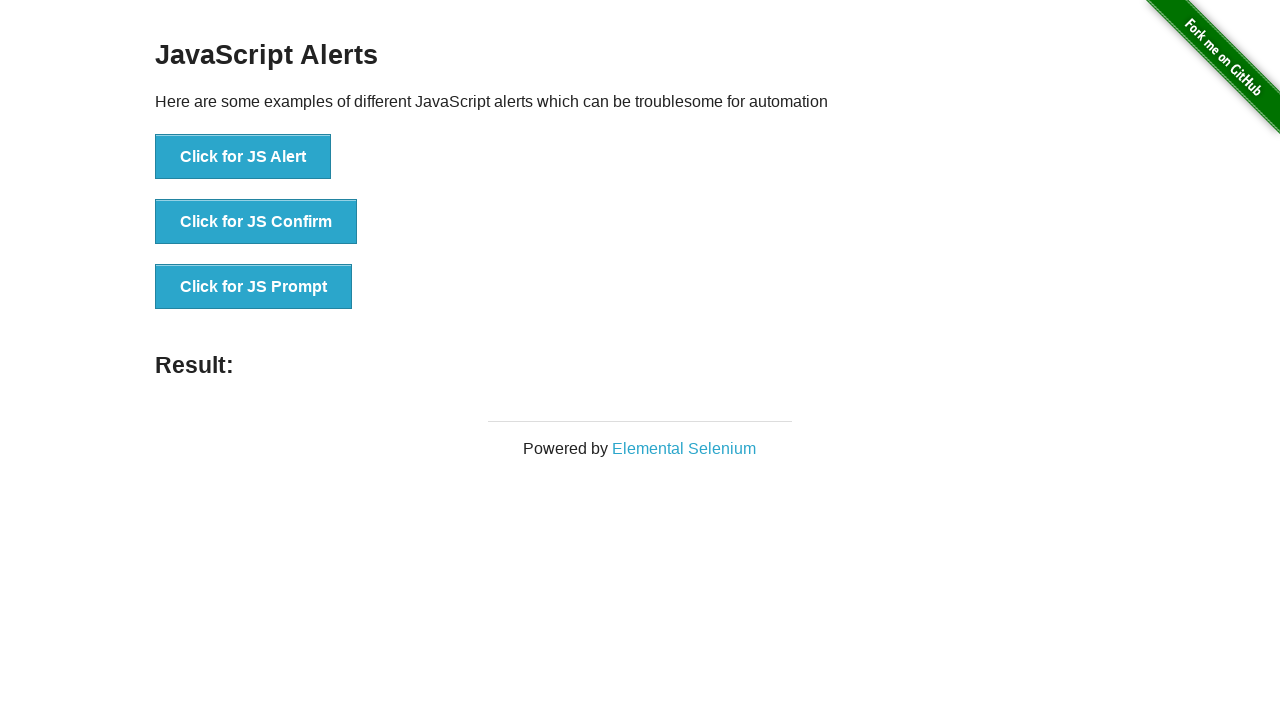

Set up dialog handler to accept prompt with text 'Bonjour Rabah'
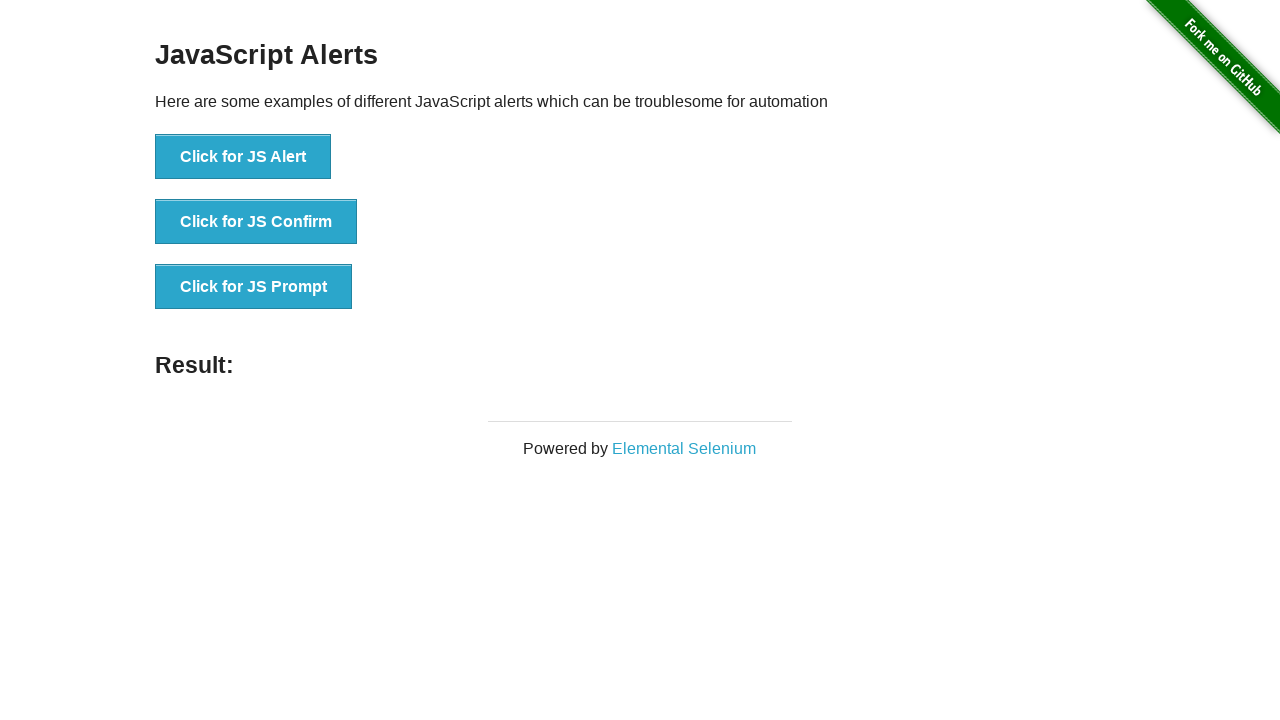

Clicked button to trigger JavaScript prompt alert at (254, 287) on xpath=//button[@onclick='jsPrompt()']
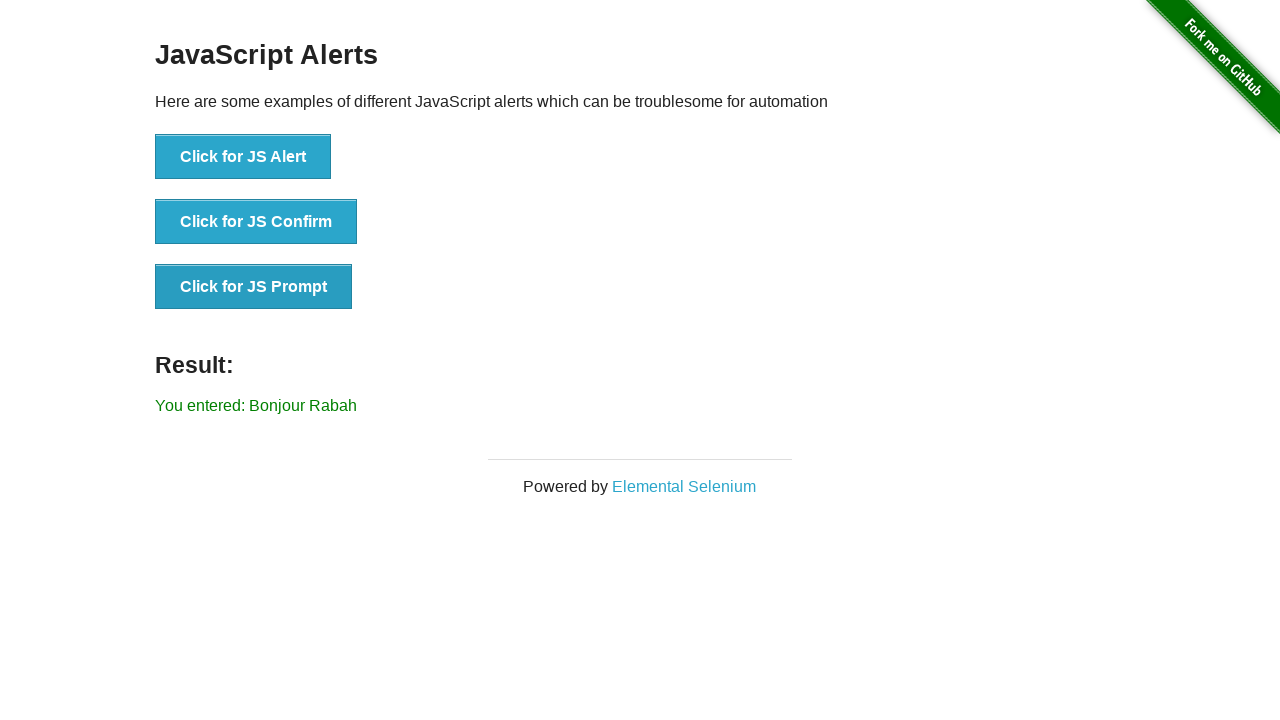

Result text element loaded and visible
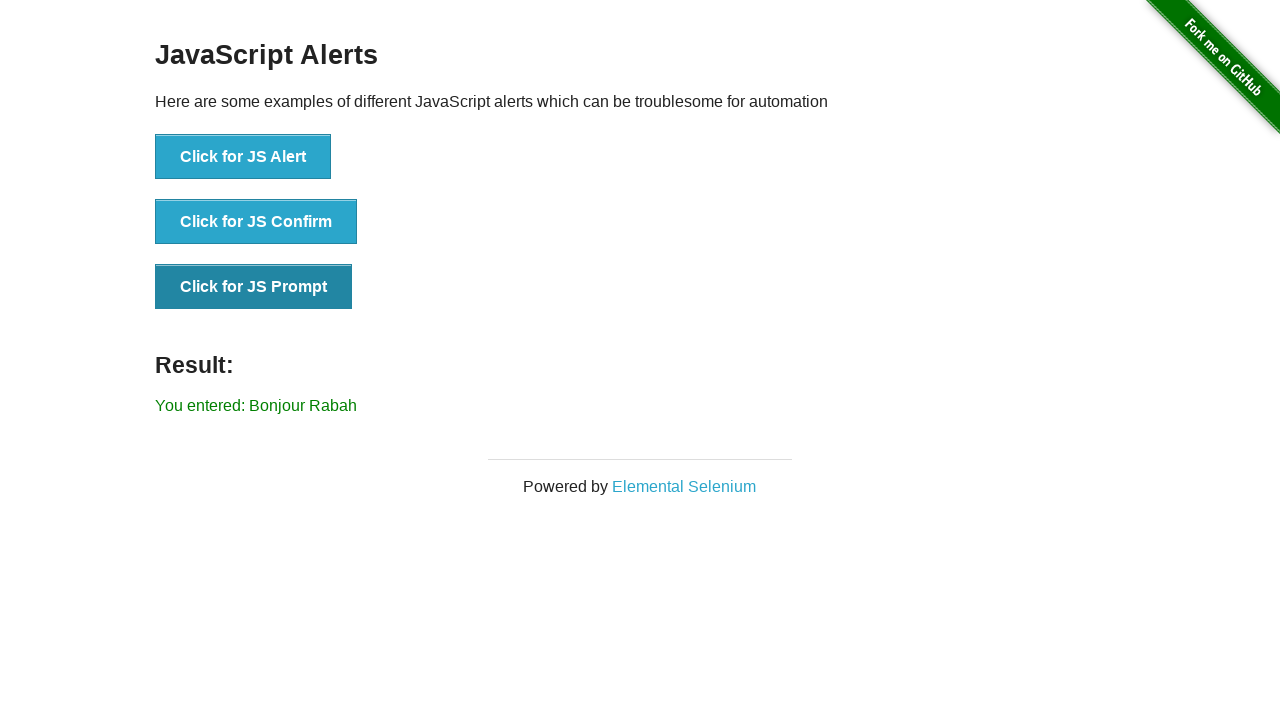

Retrieved result text content from page
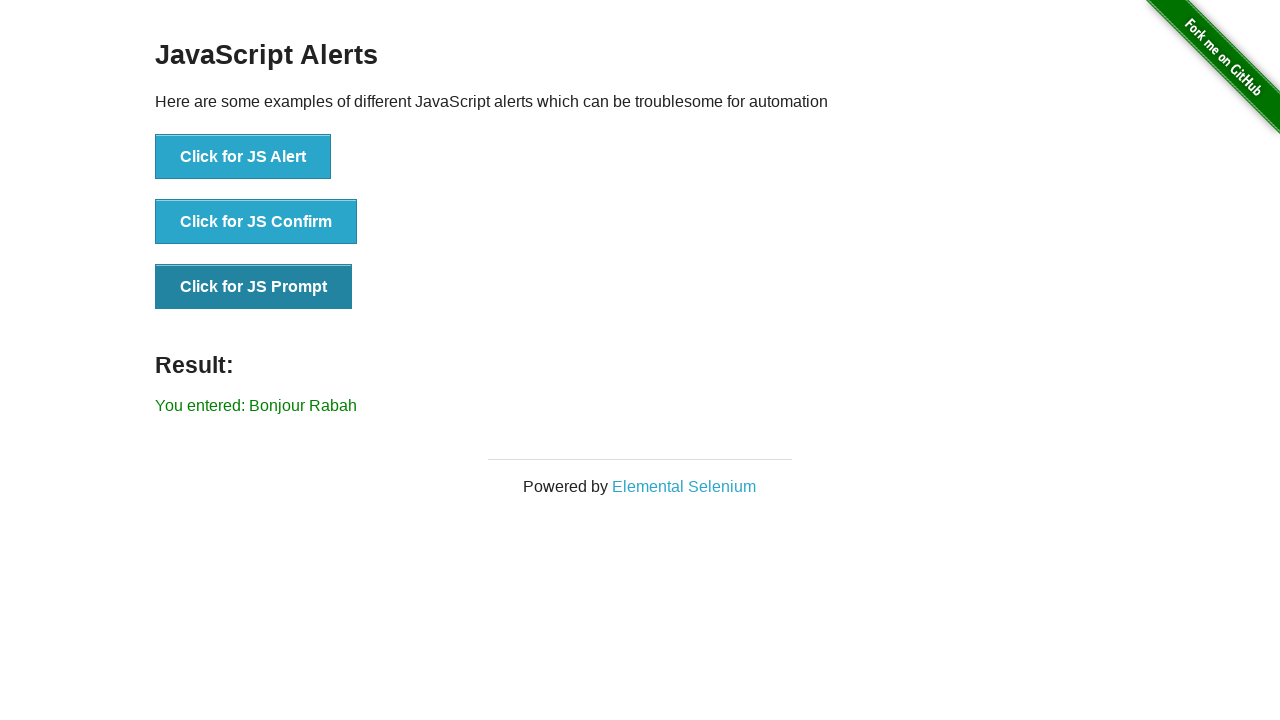

Verified result text matches expected value 'You entered: Bonjour Rabah'
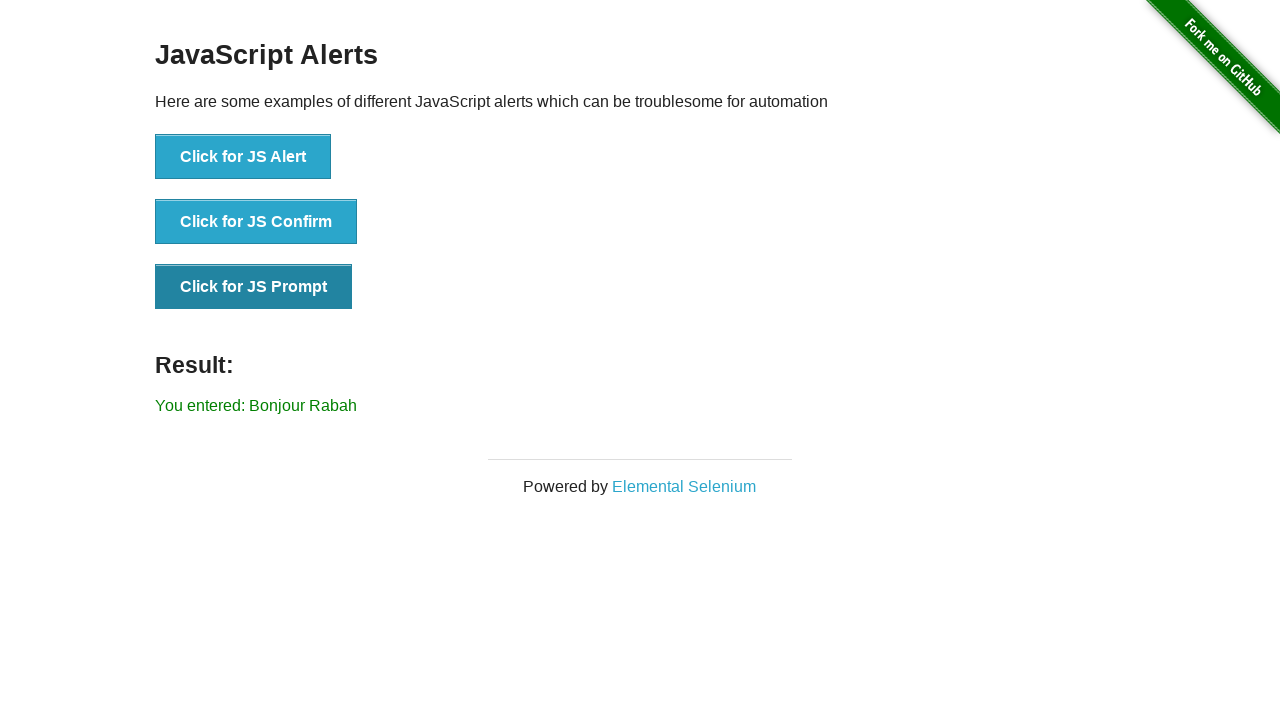

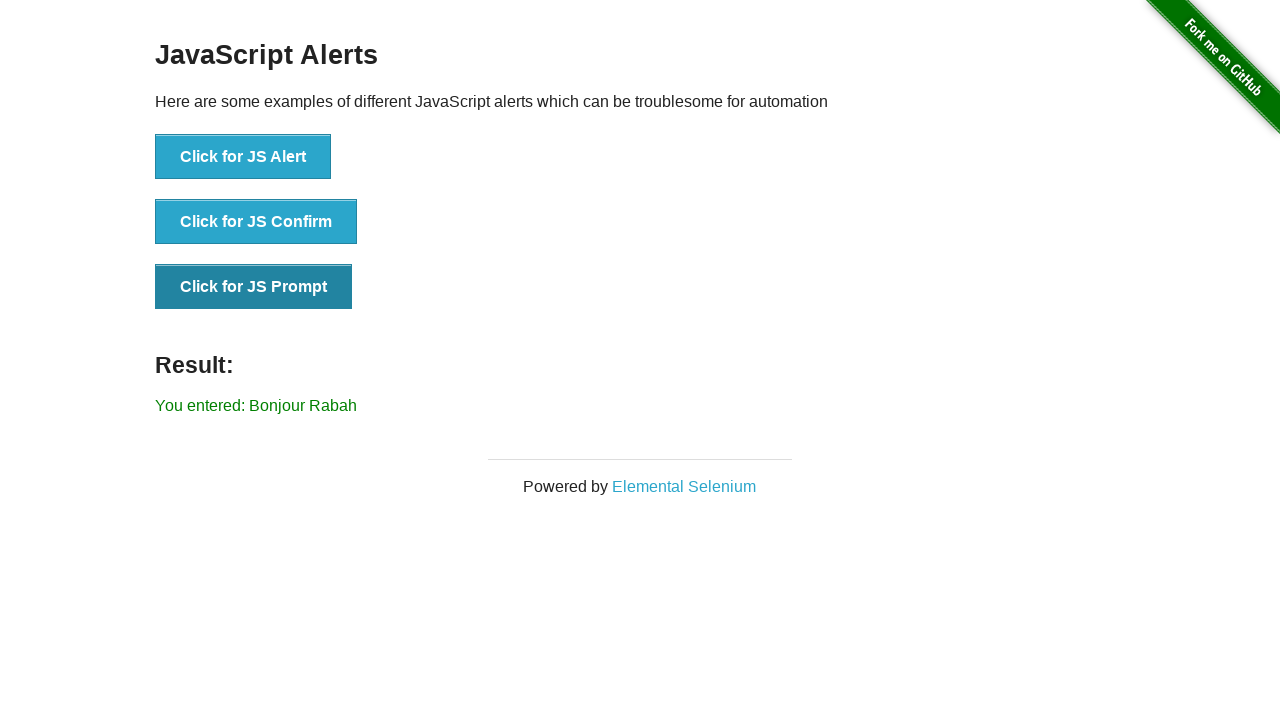